Navigates to Kabum's graphics card product listing page, waits for products to load, and navigates through pagination by clicking the "Next Page" button to load subsequent pages of products.

Starting URL: https://www.kabum.com.br/hardware/placa-de-video-vga

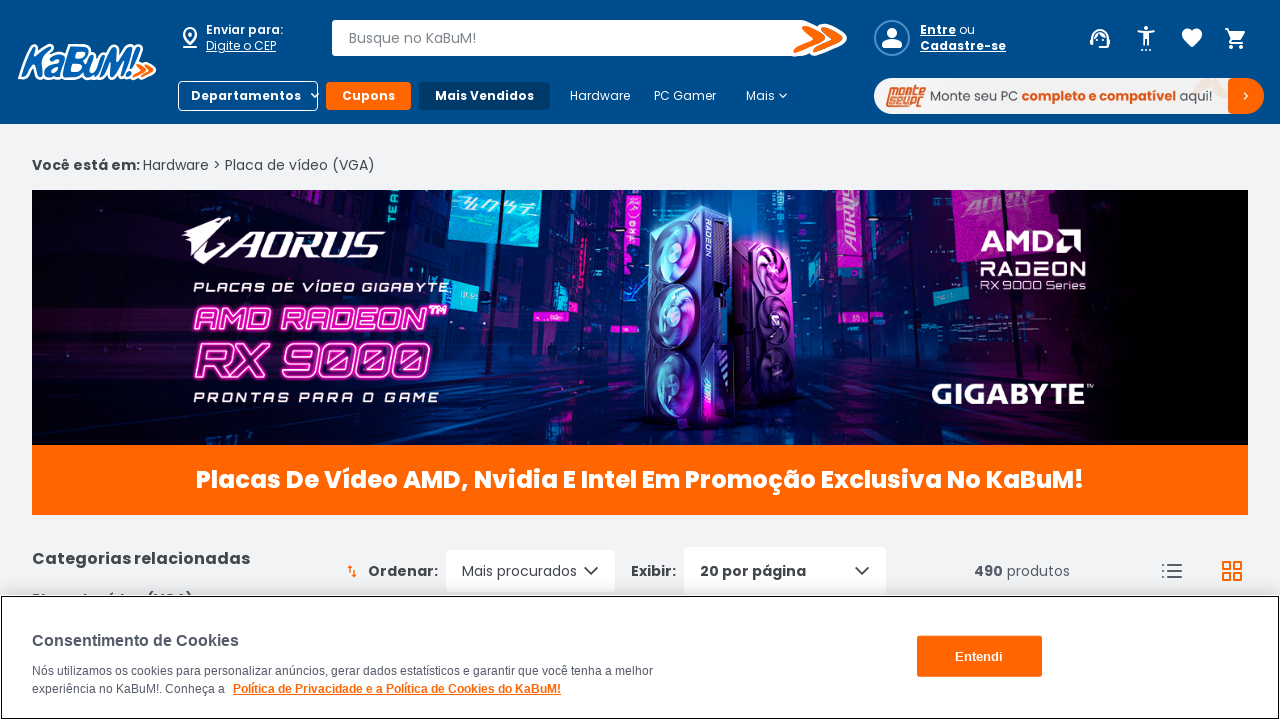

Waited for product cards to load on the first page
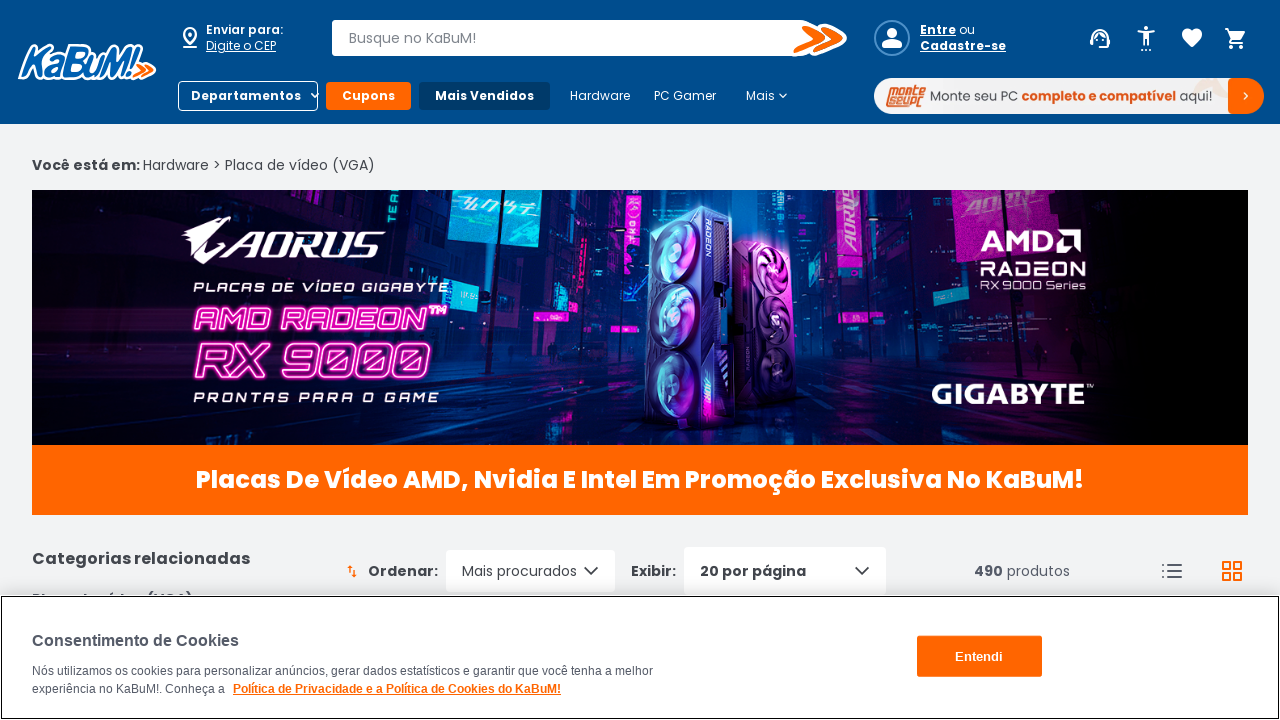

Verified product elements are present
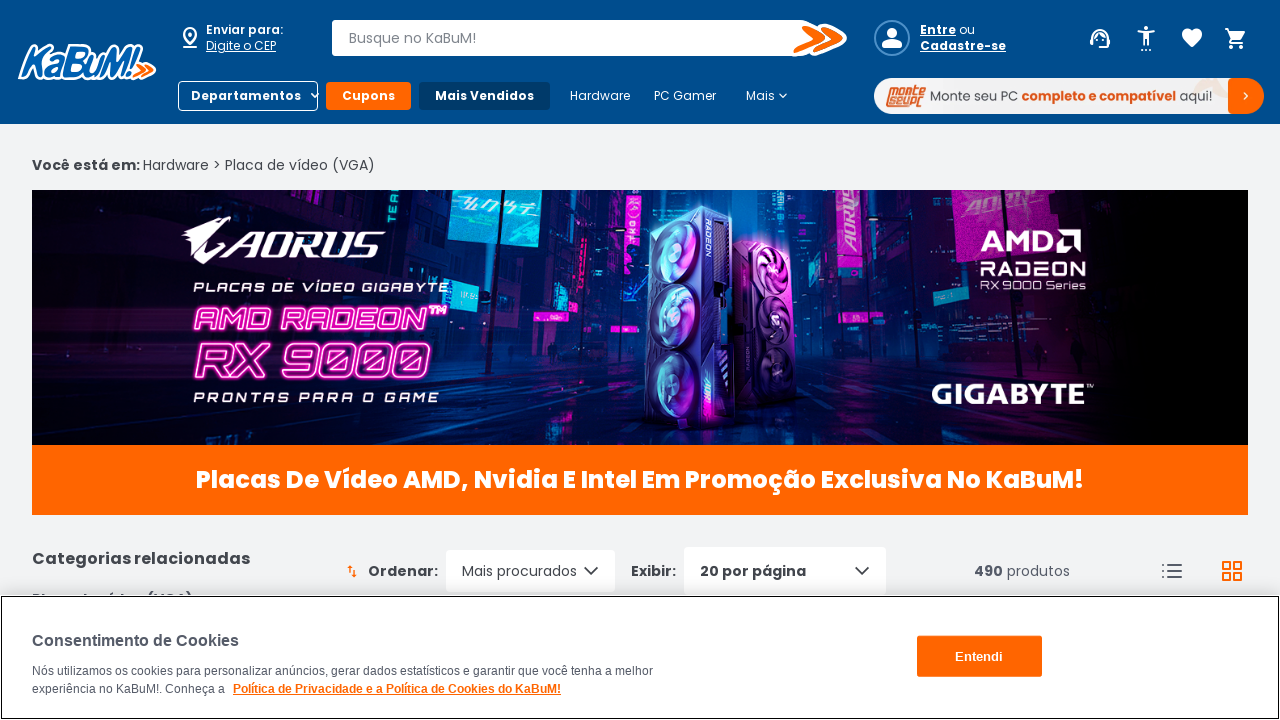

Clicked the Next Page button to load the second page of products at (969, 361) on a.nextLink
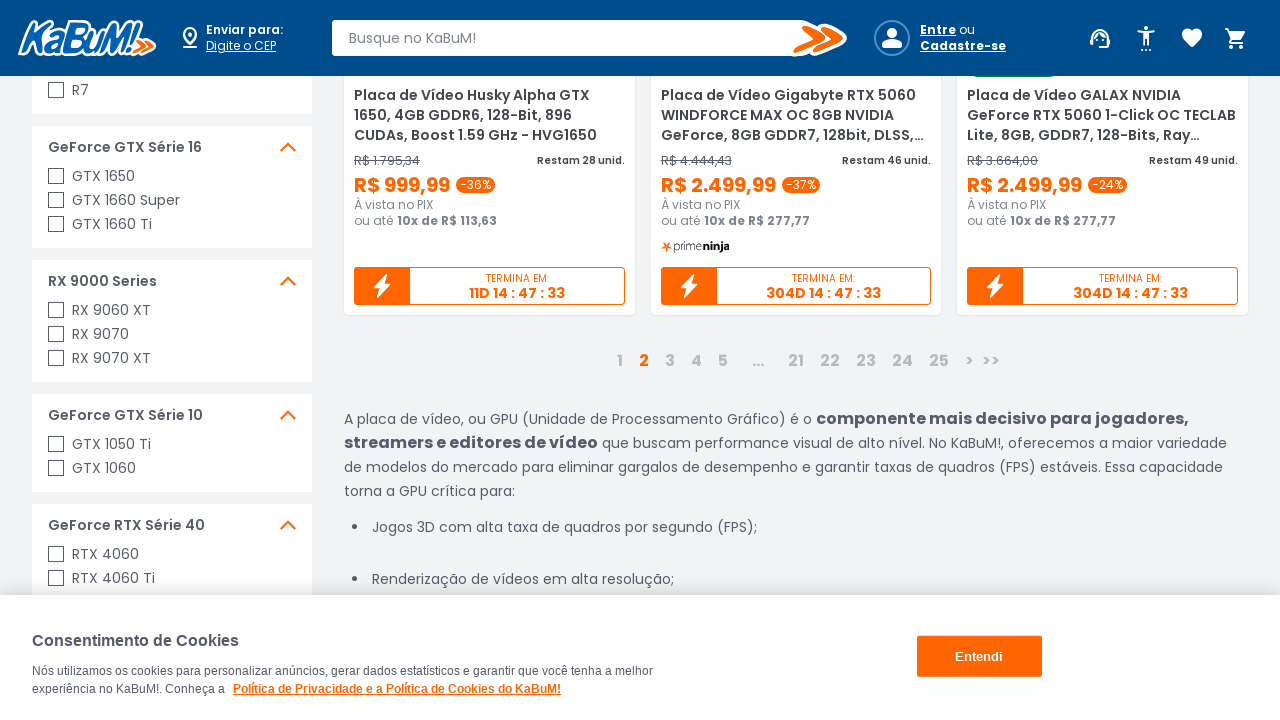

Waited for product cards to load on the second page
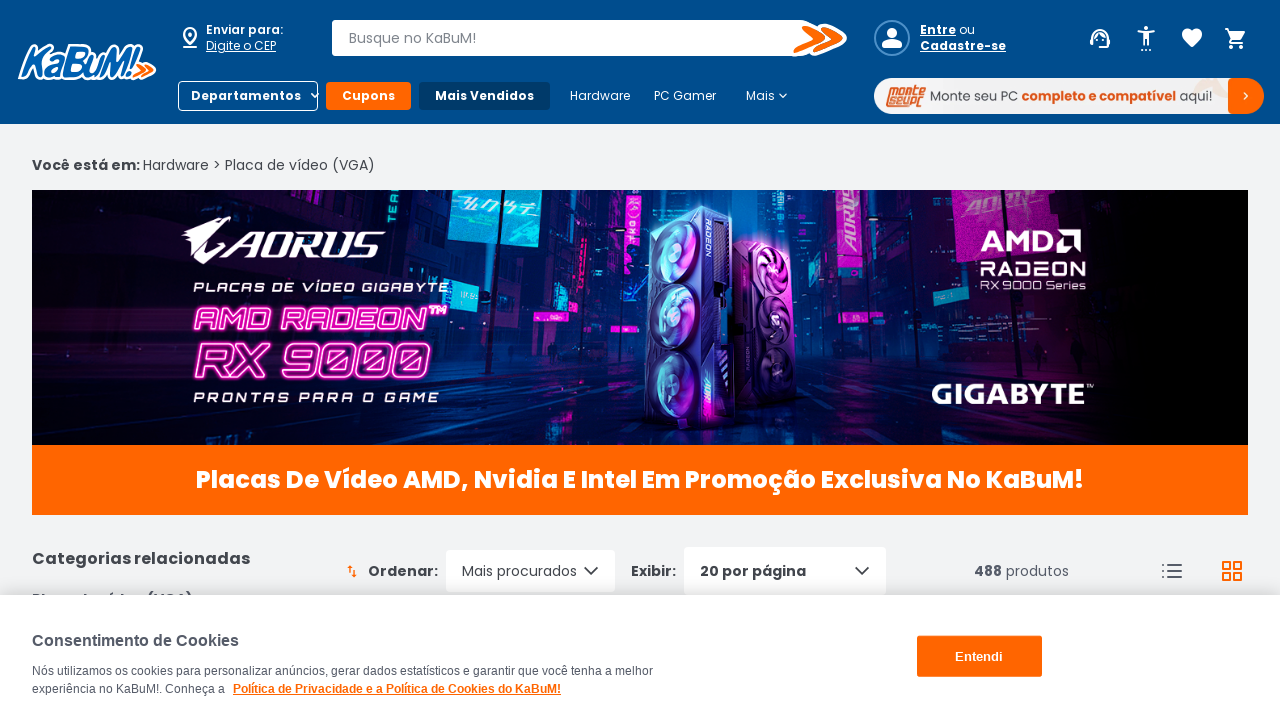

Clicked the Next Page button to load the third page of products at (982, 361) on a.nextLink
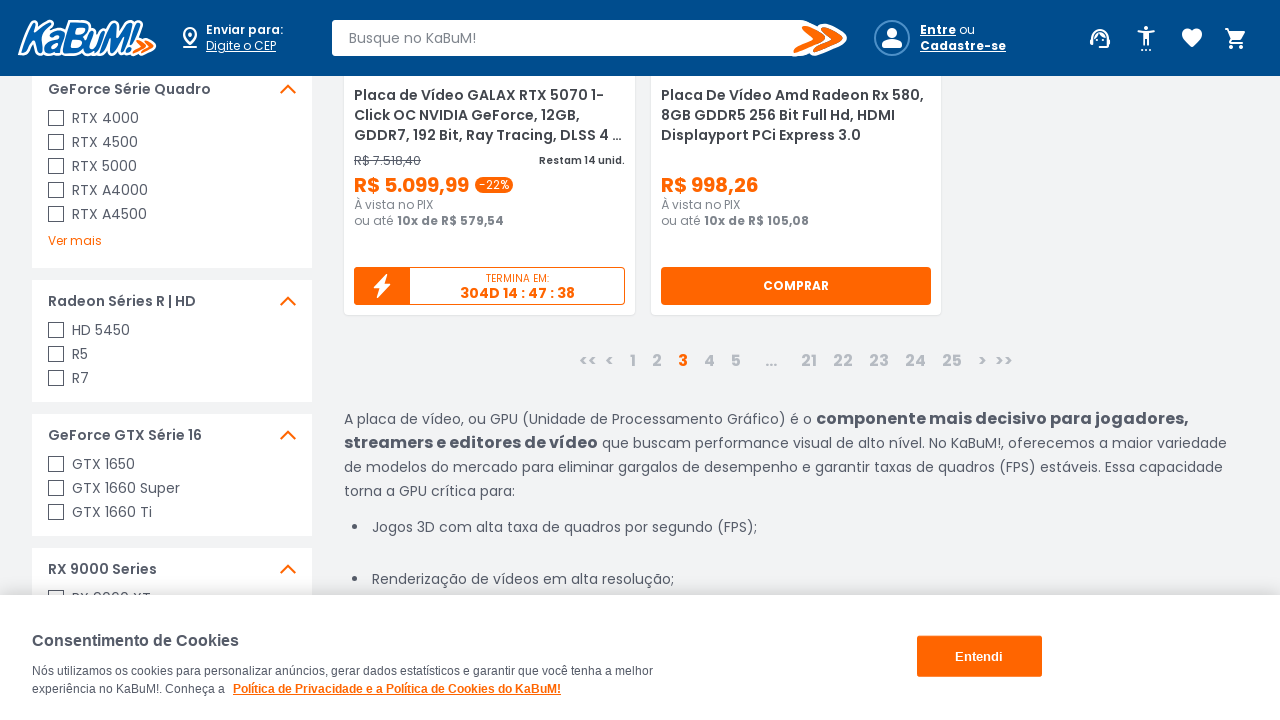

Waited for product cards to load on the third page
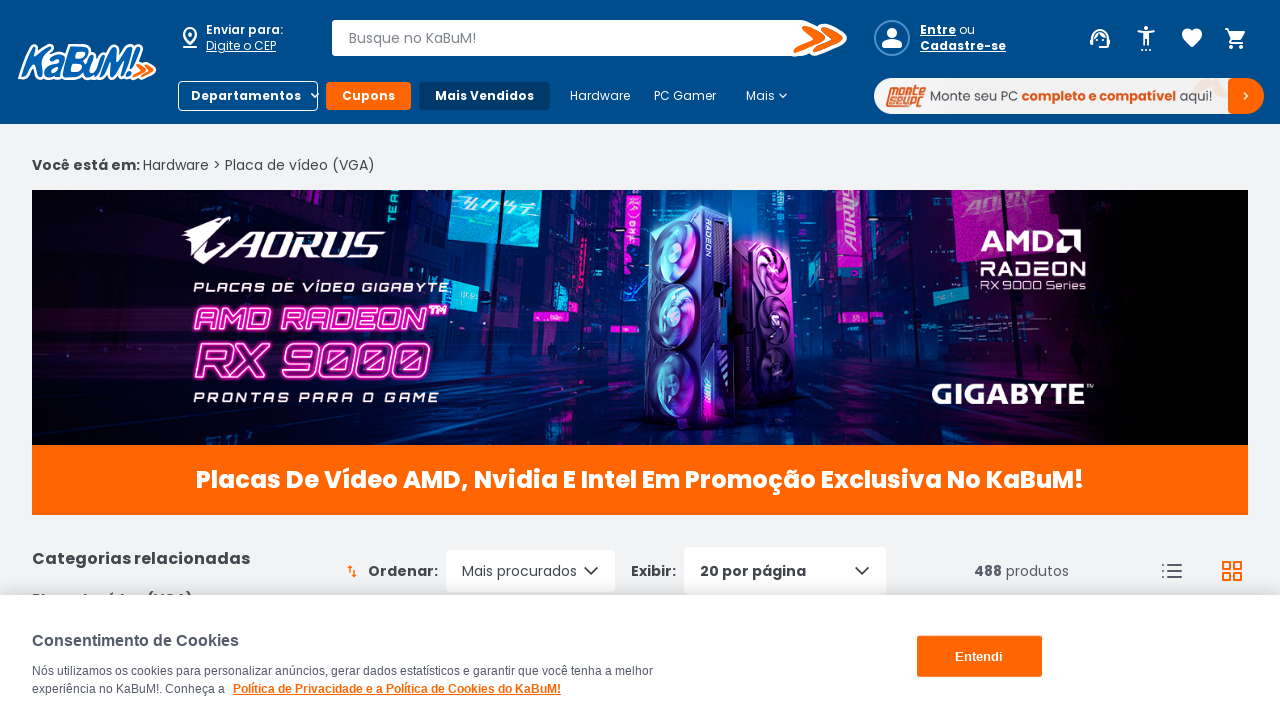

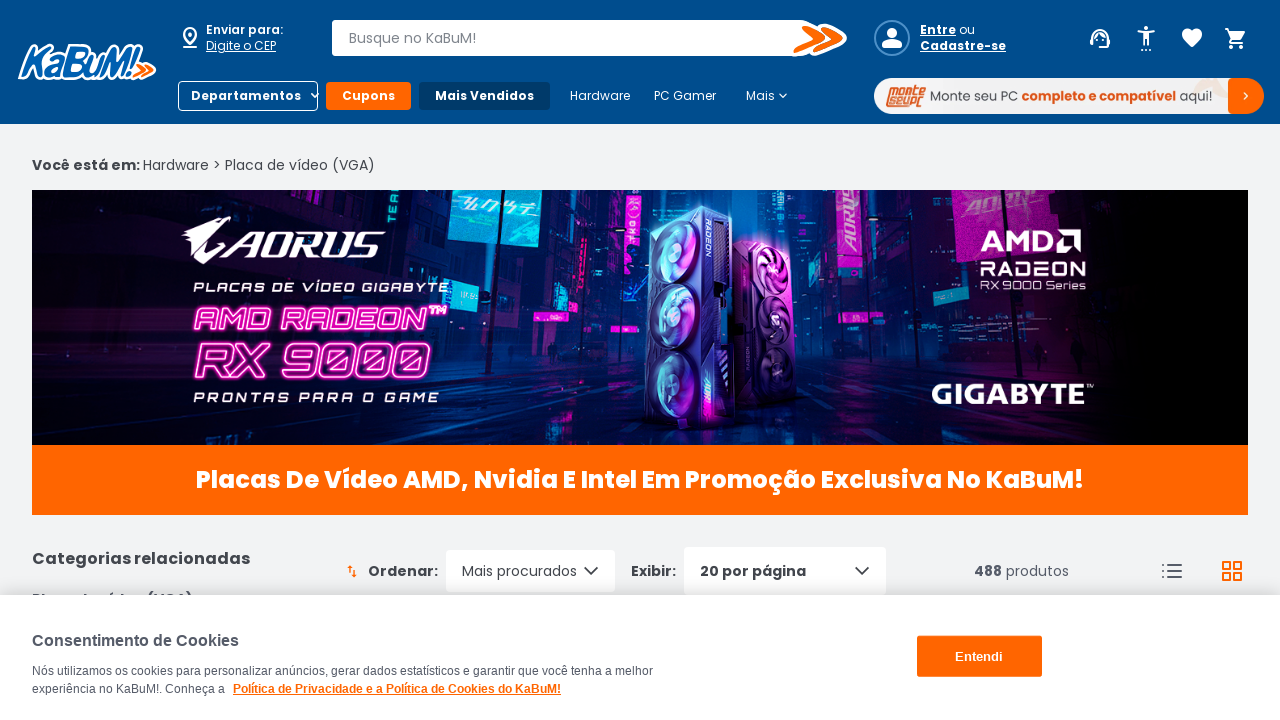